Tests Redmine's guide and localization features by clicking the help link, navigating to Russian language documentation, and then navigating to a Gantt chart documentation page.

Starting URL: https://www.redmine.org

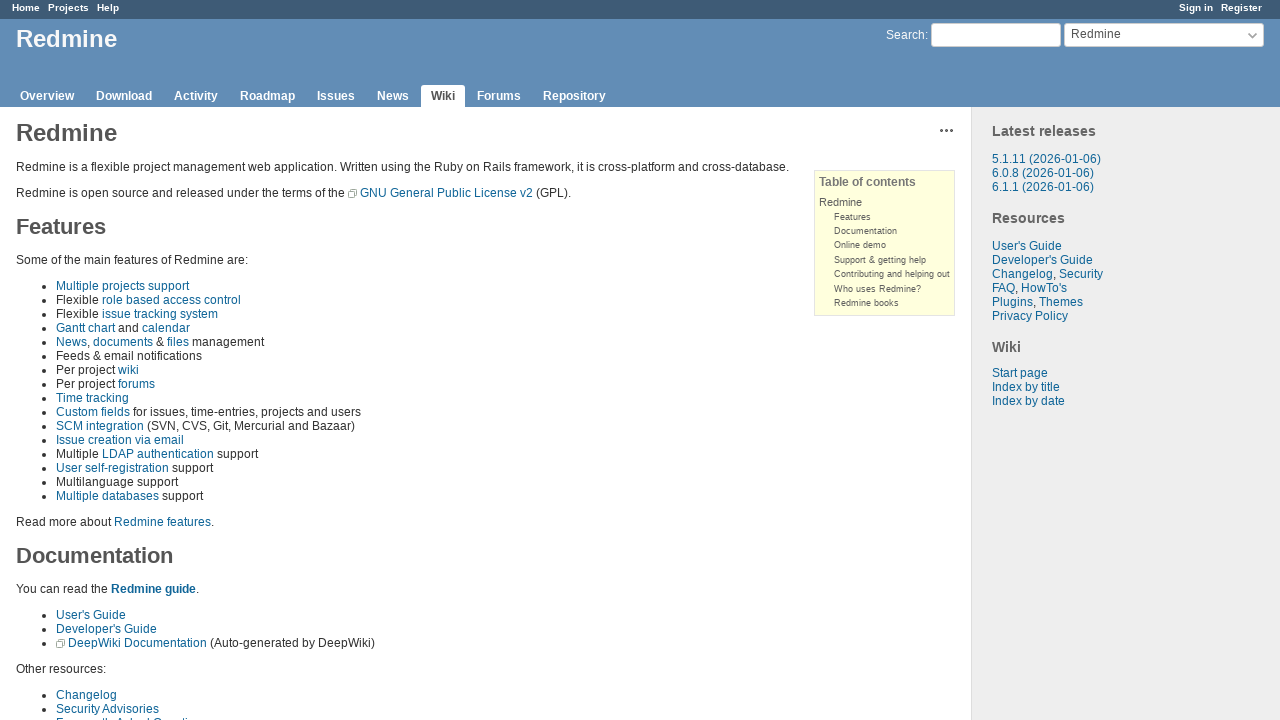

Clicked help link at (108, 8) on .help
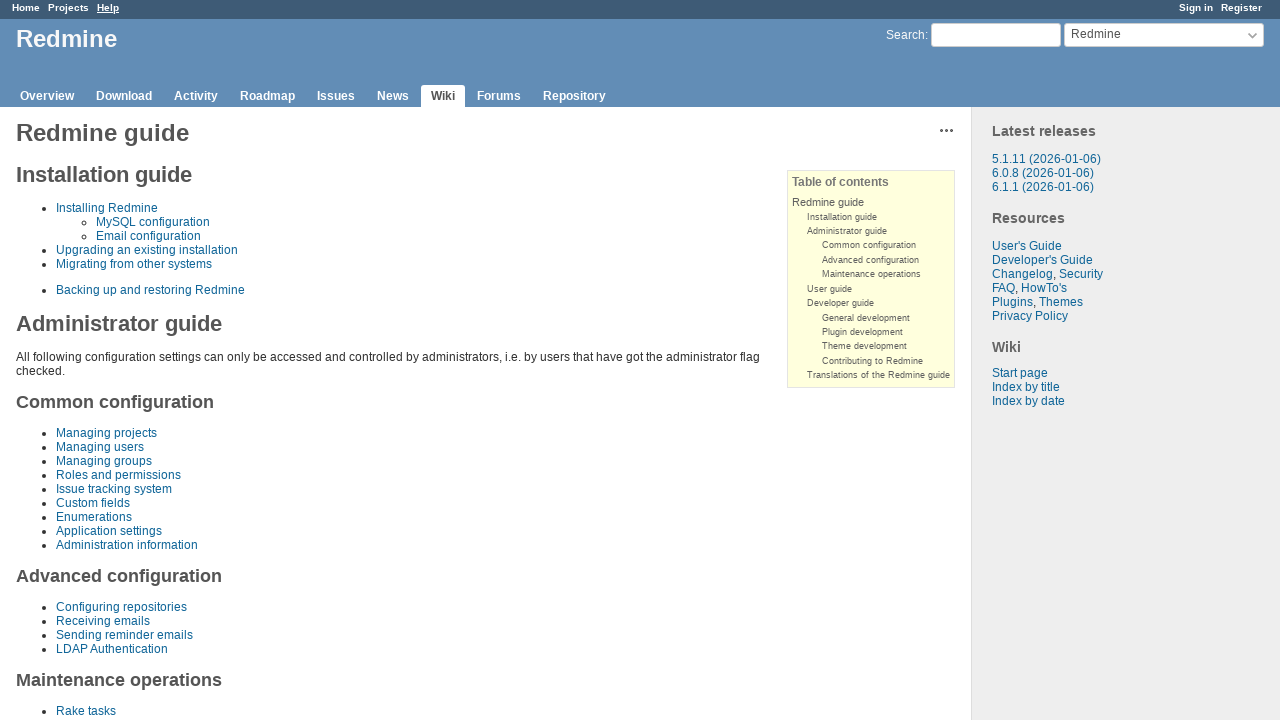

Clicked Russian language documentation link at (78, 539) on xpath=//a[contains(@href,'Rus')]
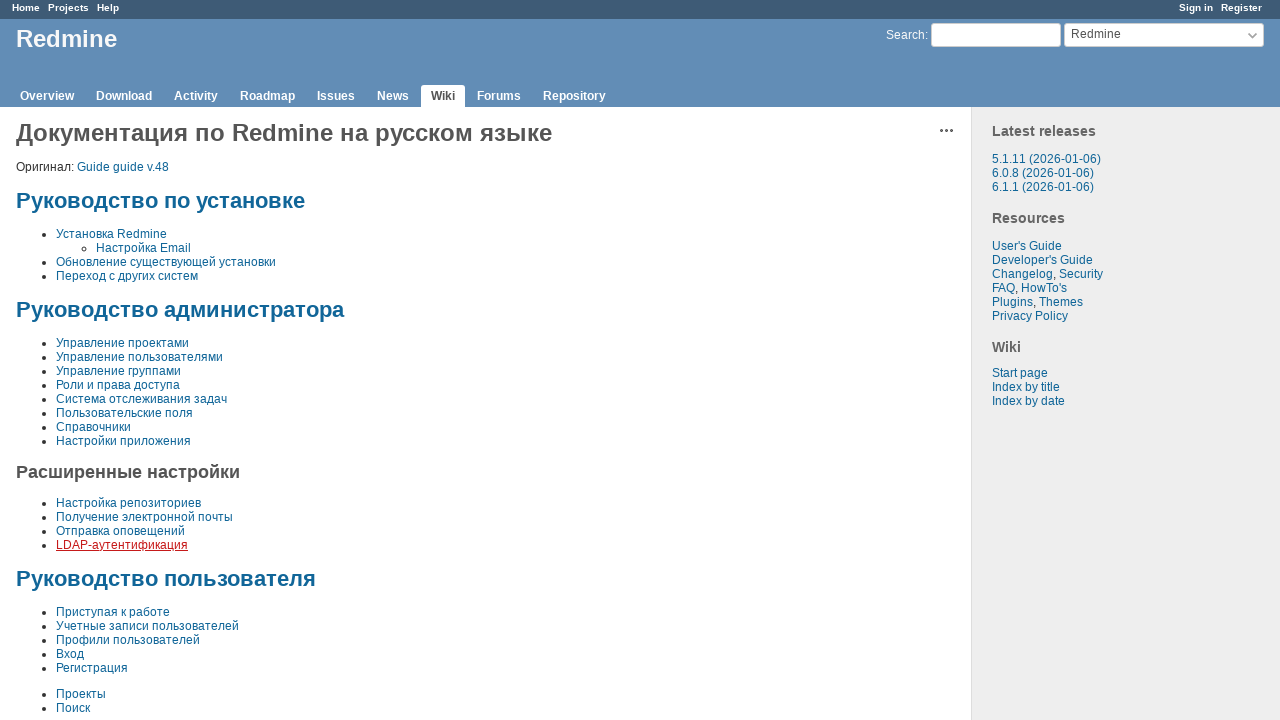

Wiki h1 header loaded
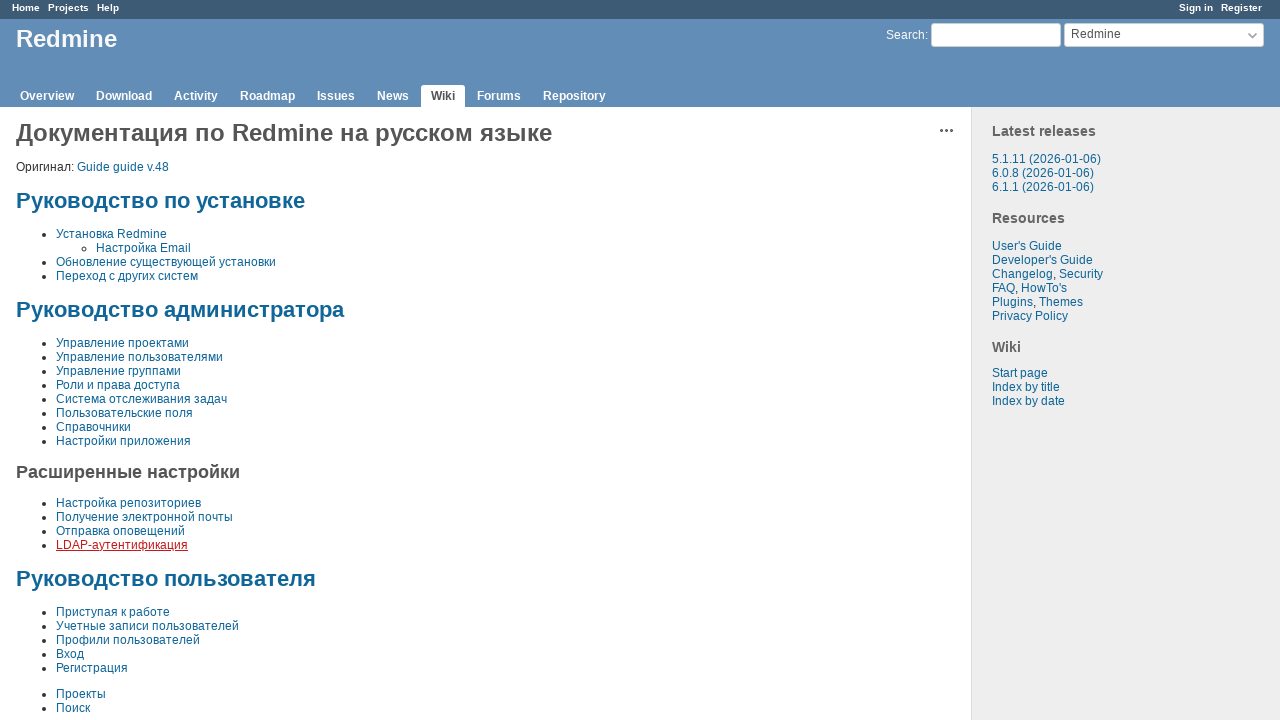

Retrieved h1 header text: Документация по Redmine на русском языке
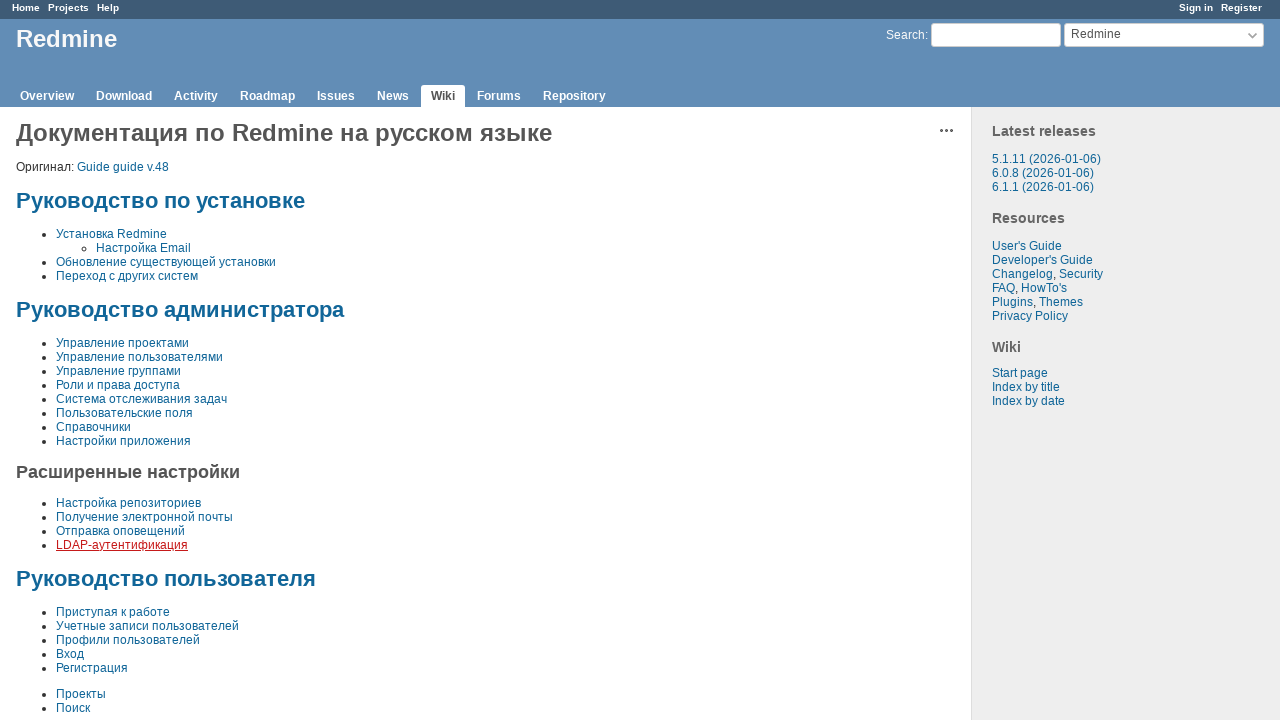

Clicked Gantt chart documentation link at (106, 431) on xpath=//a[contains(@href,'Gantt')]
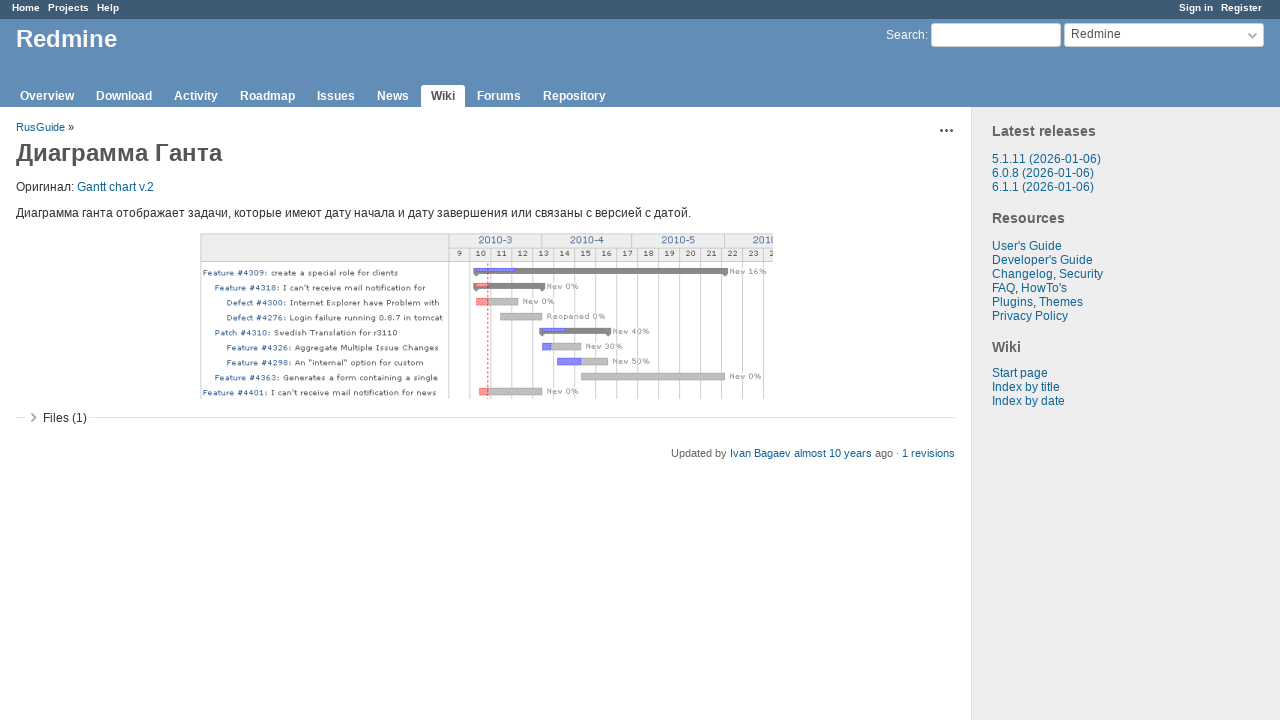

Gantt chart documentation content loaded
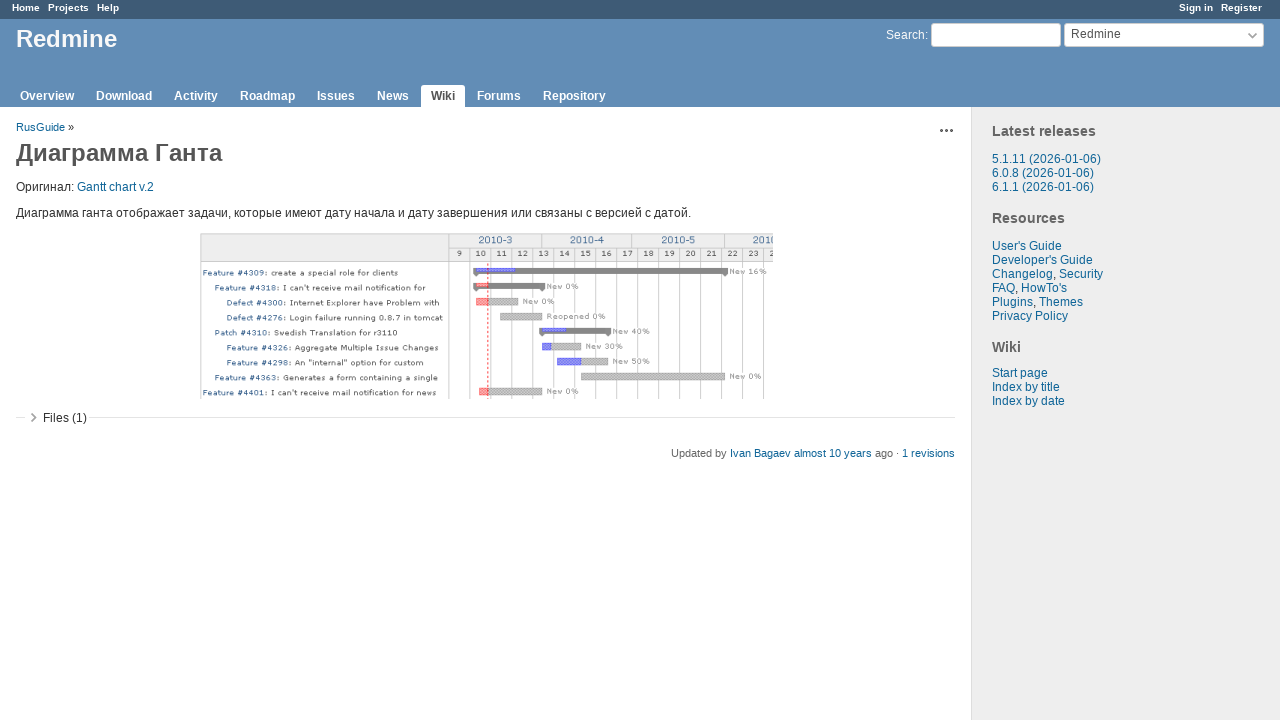

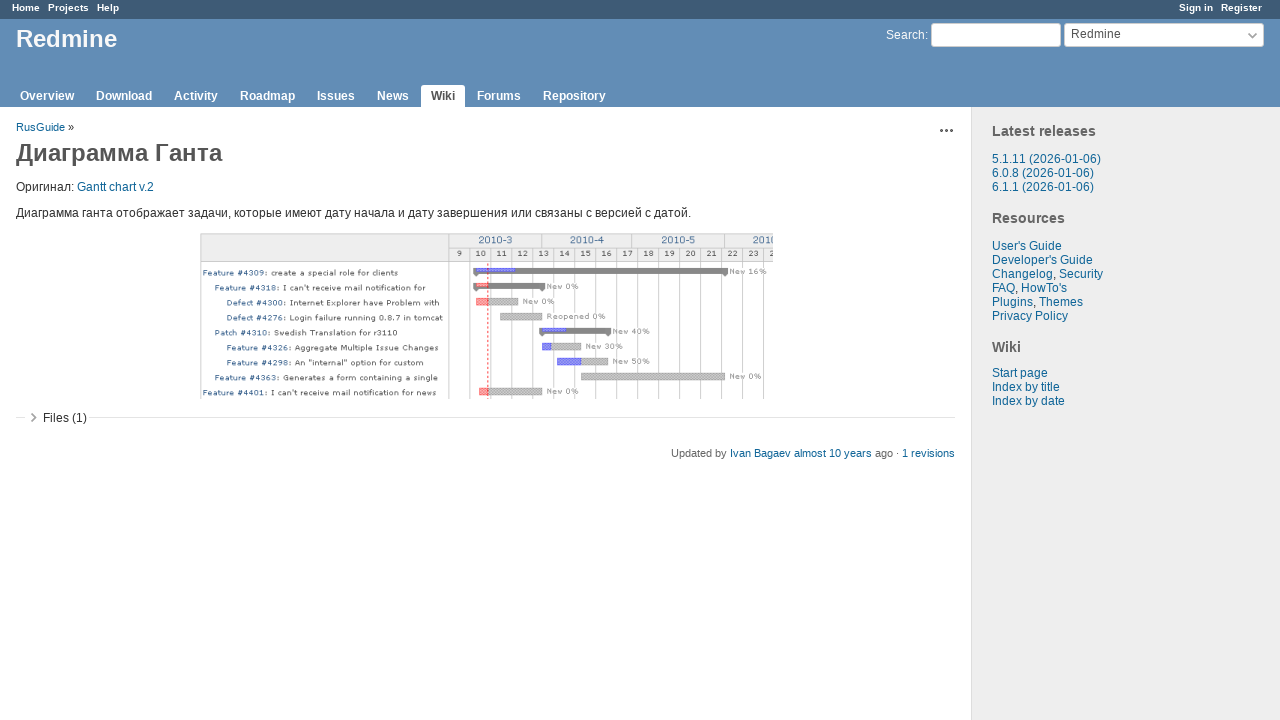